Tests date picker functionality by selecting a specific date (January 17, 2008) from dropdown menus and calendar widget

Starting URL: https://www.dummyticket.com/dummy-ticket-for-visa-application/

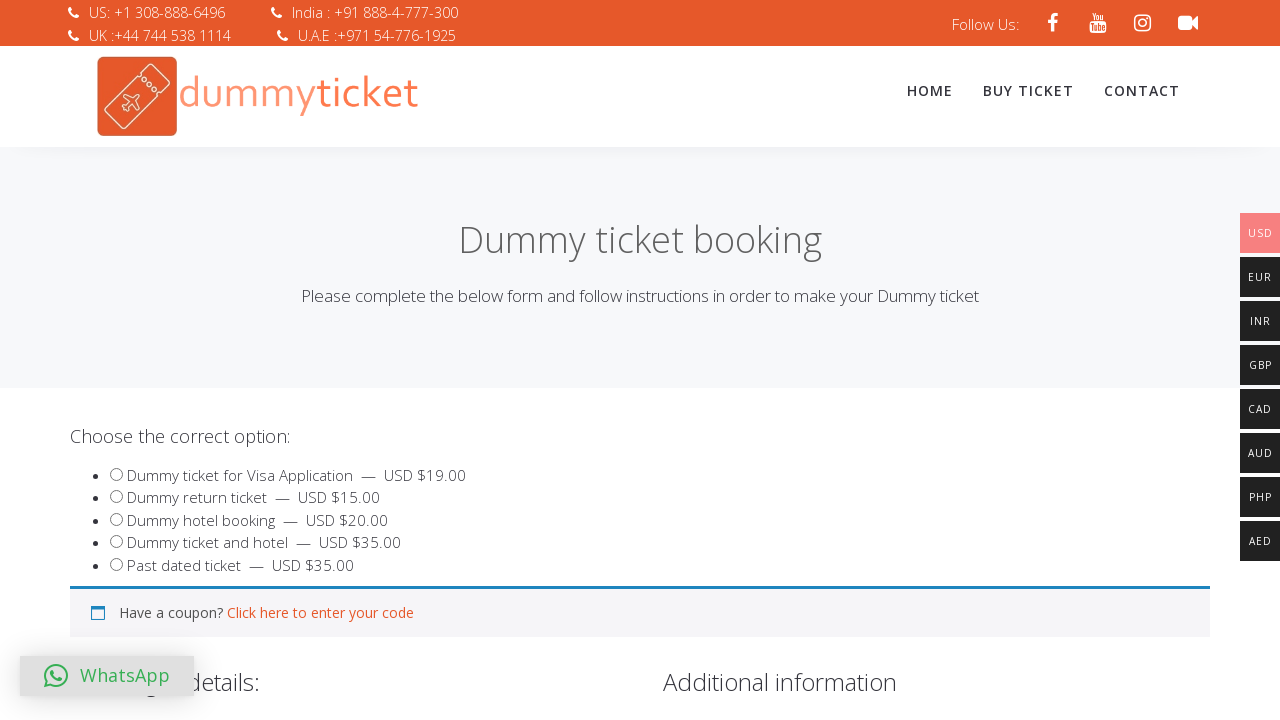

Clicked on date of birth field to open date picker at (344, 360) on #dob
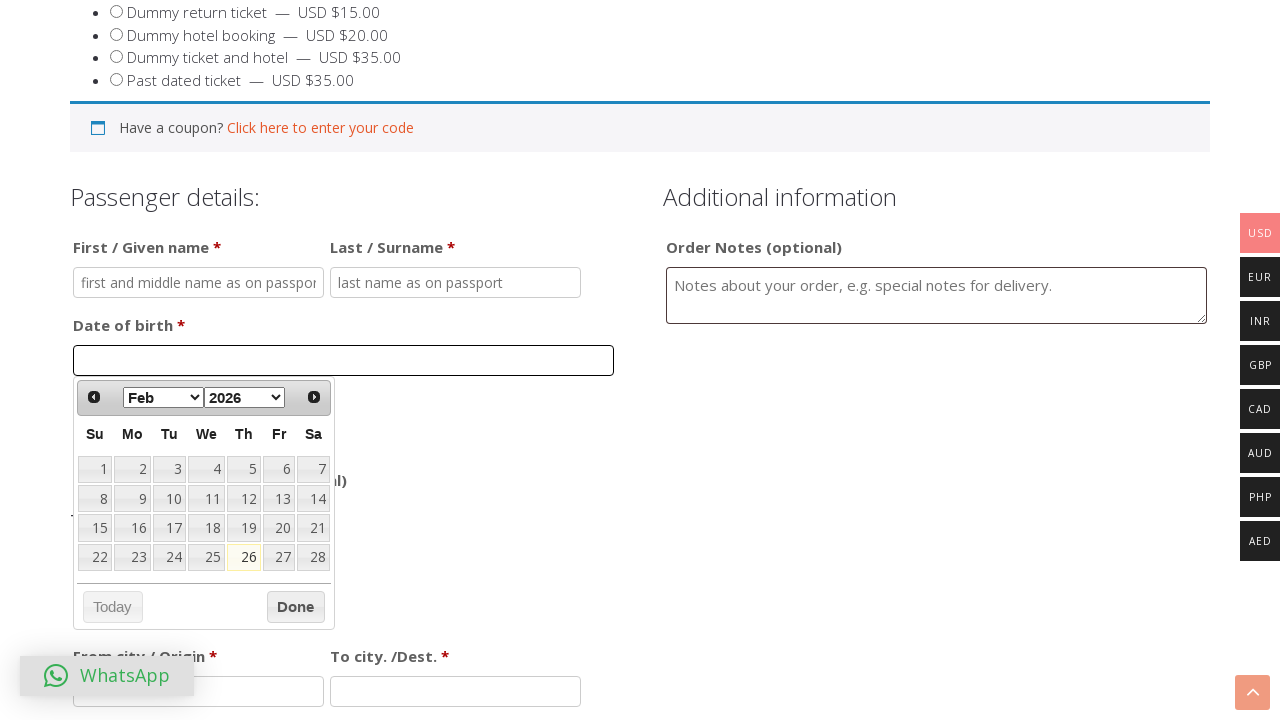

Selected January from month dropdown on .ui-datepicker-month
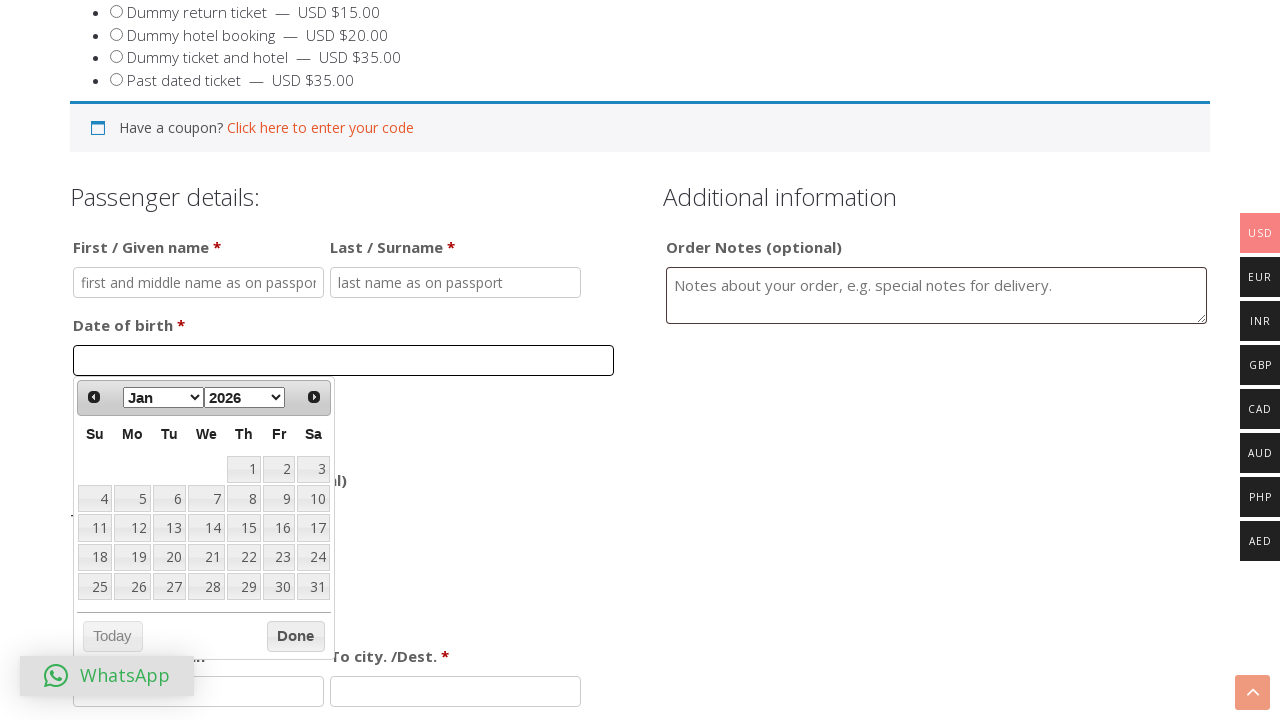

Selected 2008 from year dropdown on .ui-datepicker-year
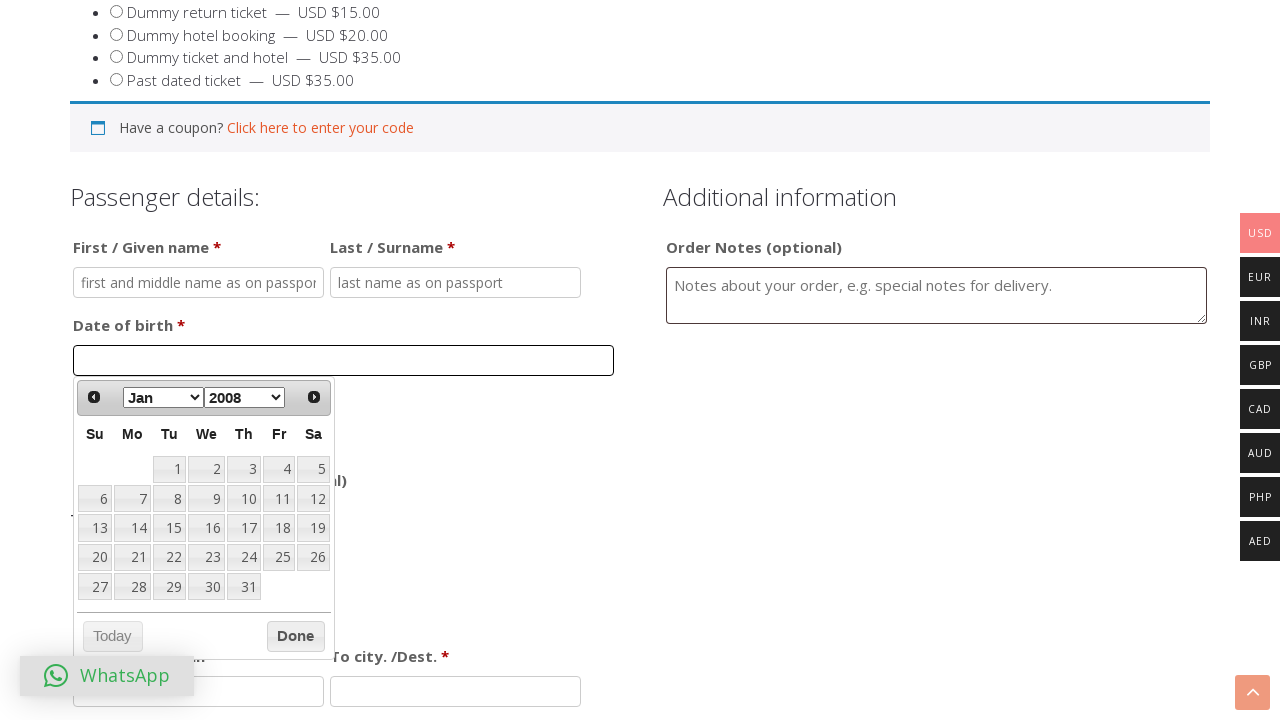

Clicked on day 17 in calendar to select January 17, 2008 at (244, 528) on xpath=//table/tbody/tr/td/a[text()='17']
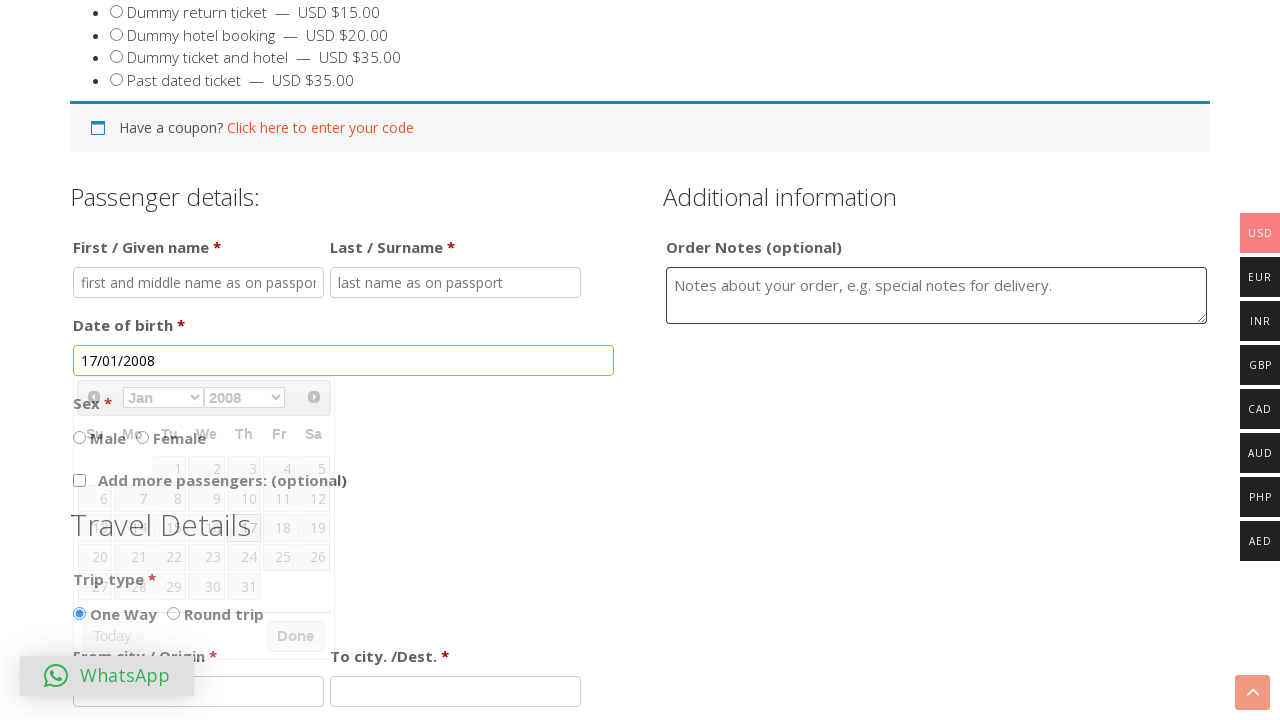

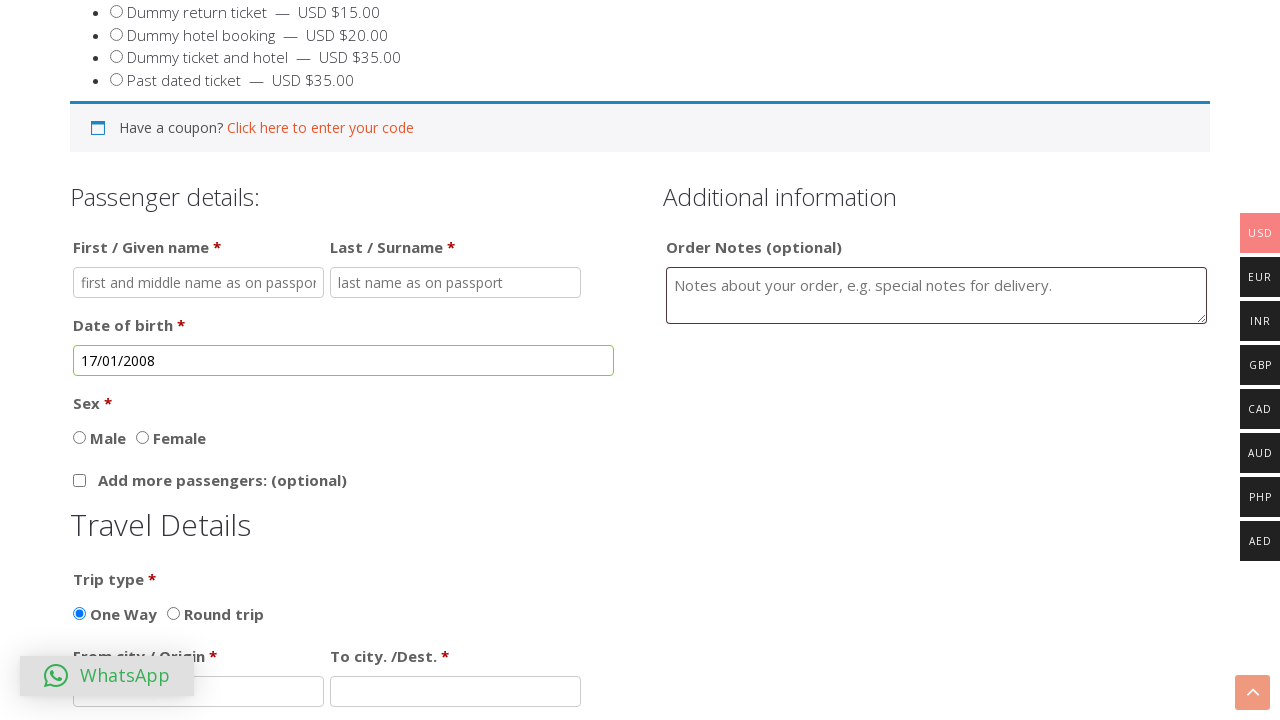